Tests JavaScript confirm alert handling by clicking a button that triggers a confirm dialog, accepting it, and verifying the result message displays correctly.

Starting URL: http://the-internet.herokuapp.com/javascript_alerts

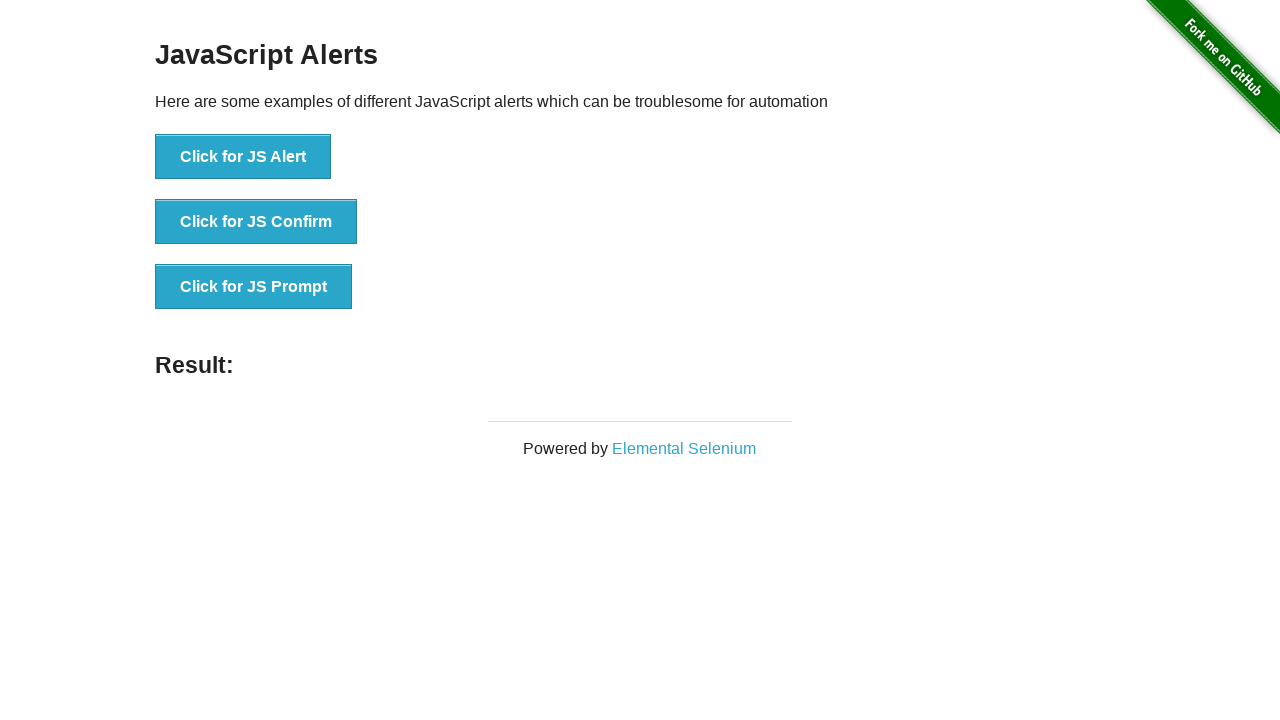

Set up dialog handler to accept confirm dialogs
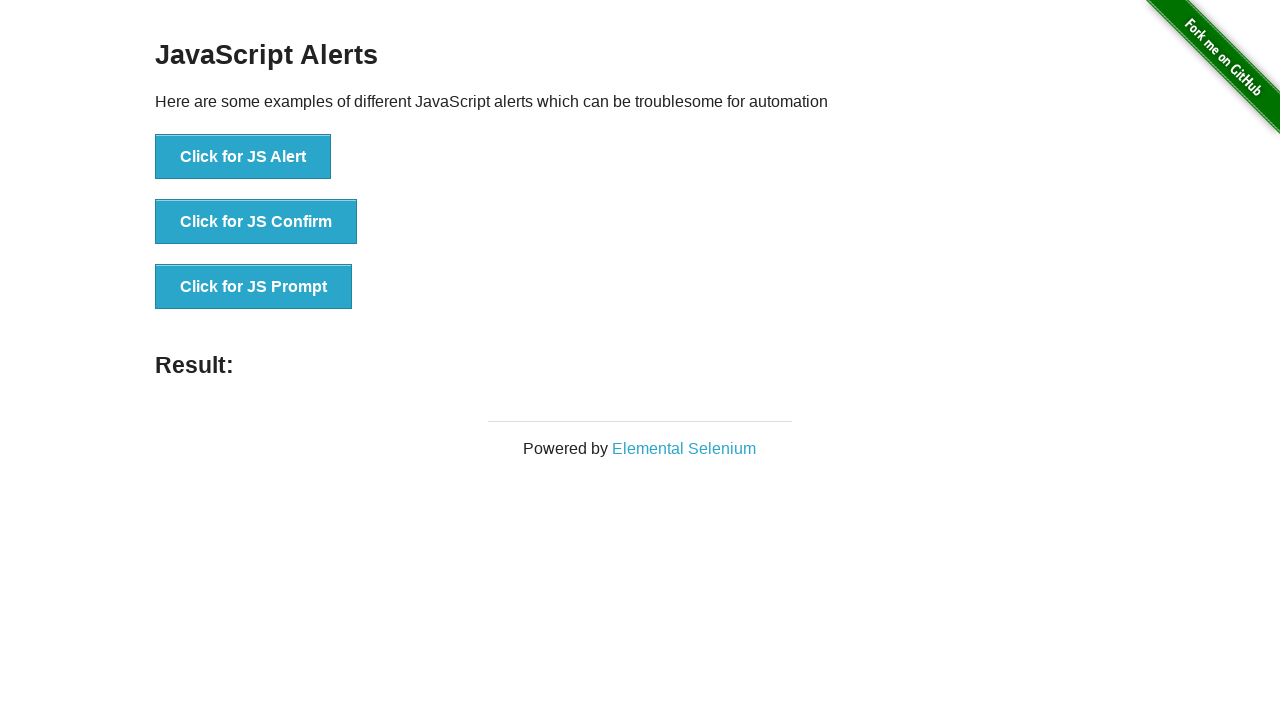

Clicked button that triggers JavaScript confirm alert at (256, 222) on .example li:nth-child(2) button
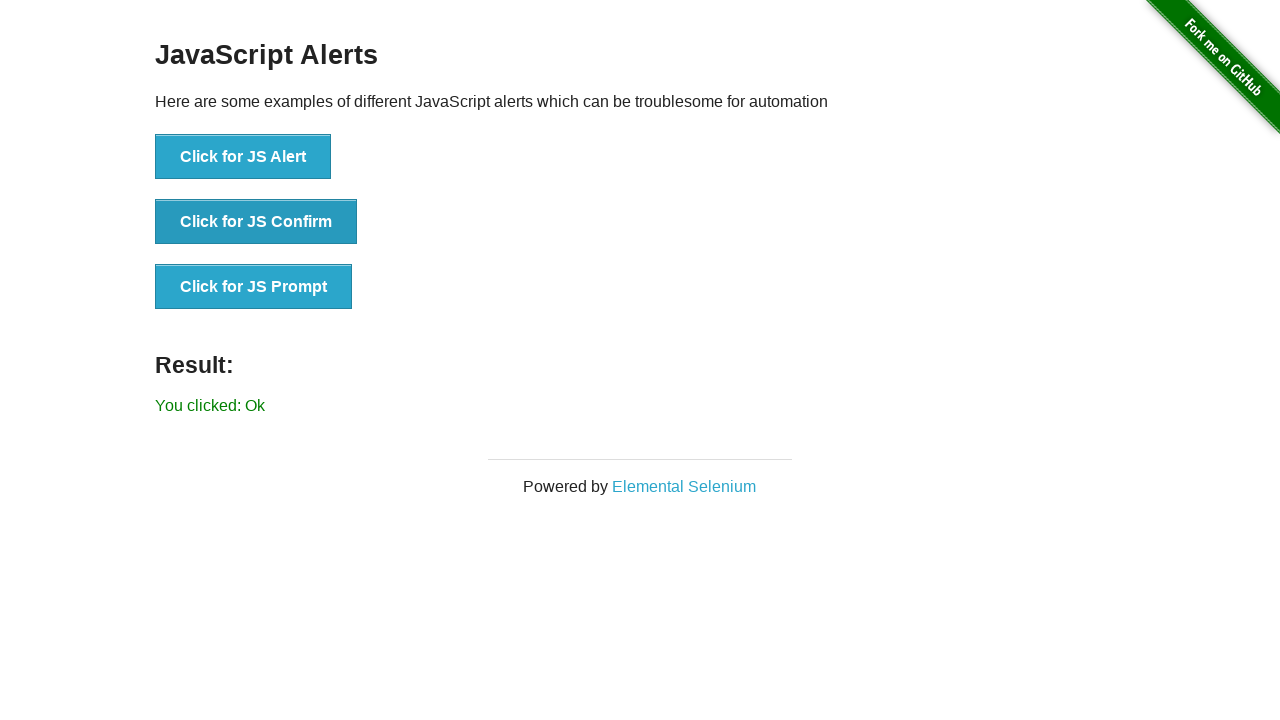

Result message element appeared
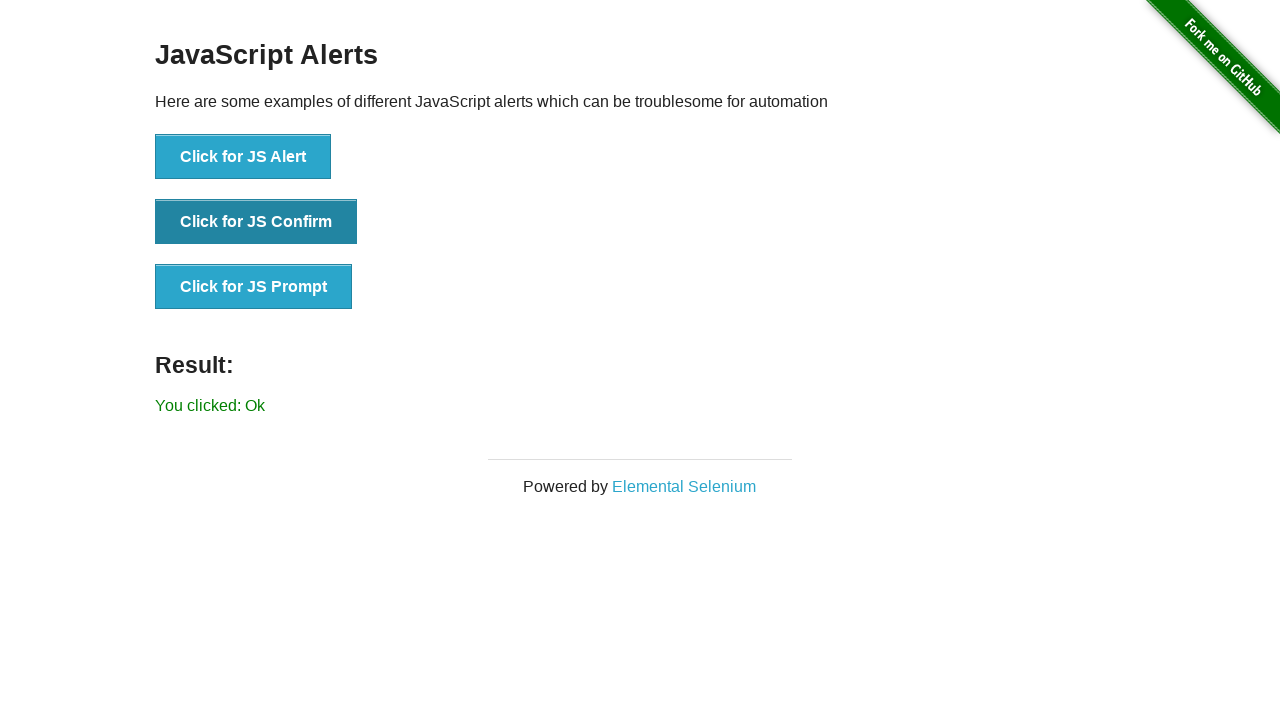

Retrieved result text: 'You clicked: Ok'
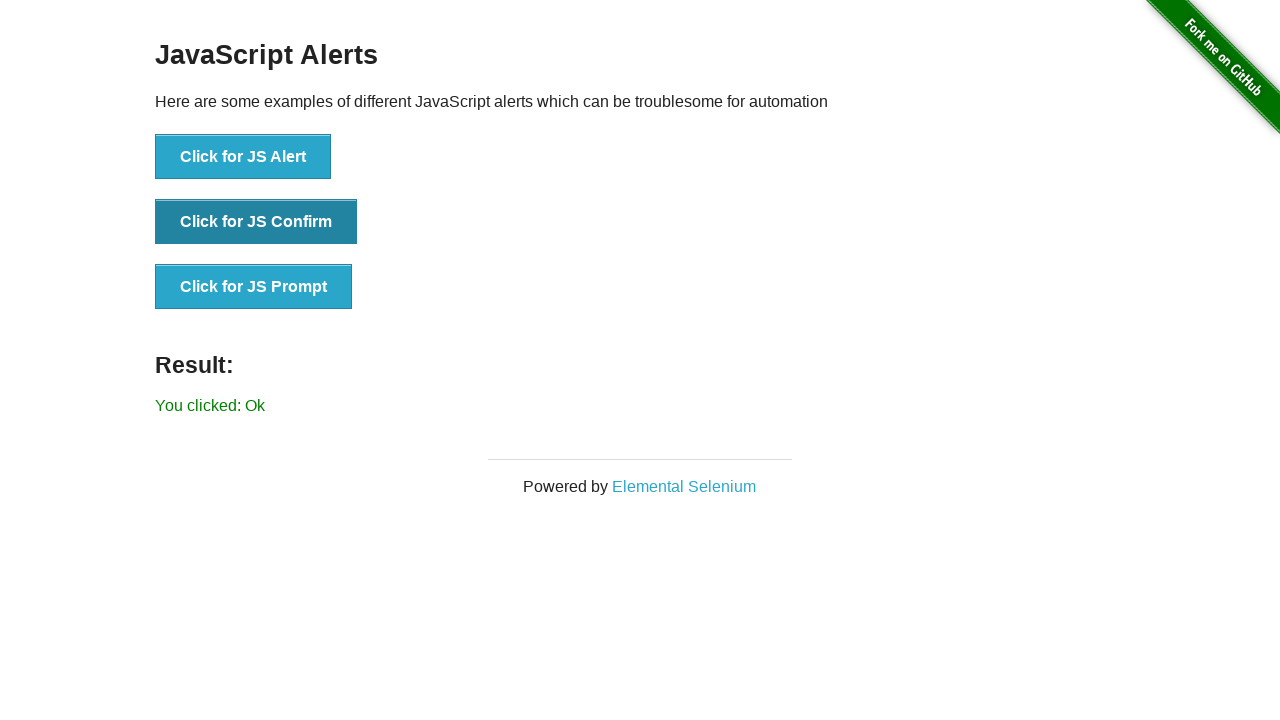

Verified result text is 'You clicked: Ok'
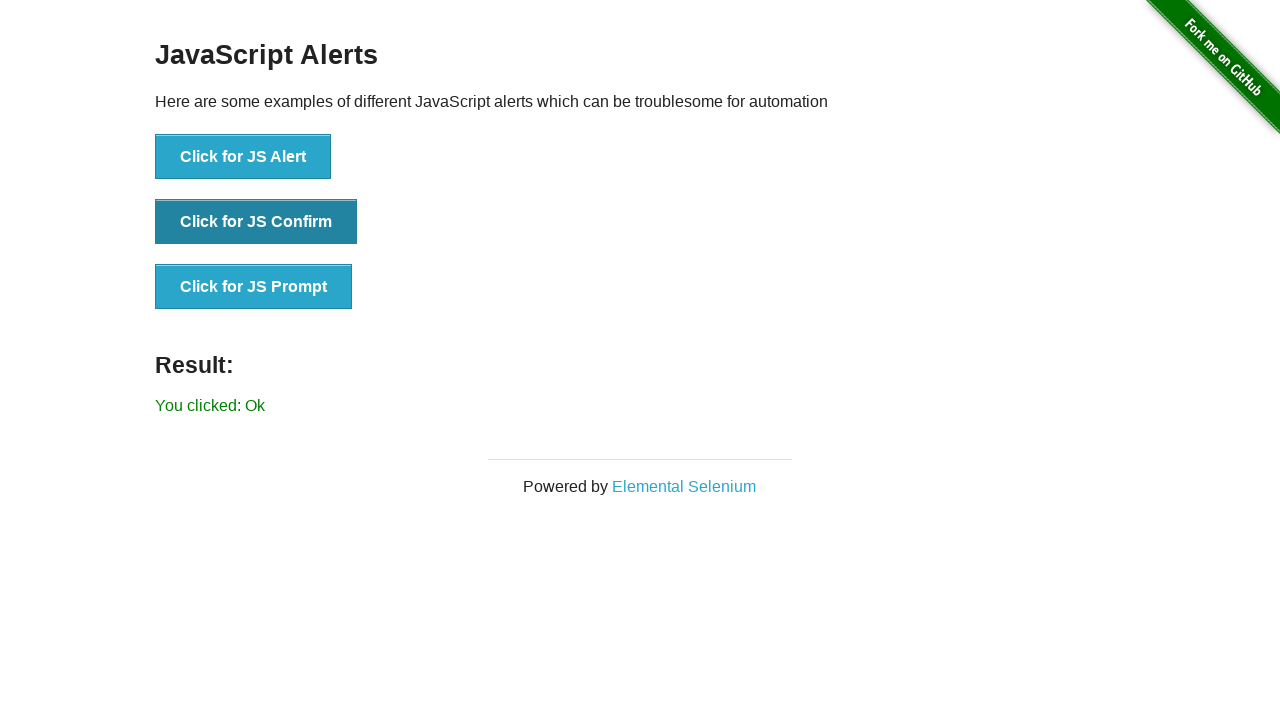

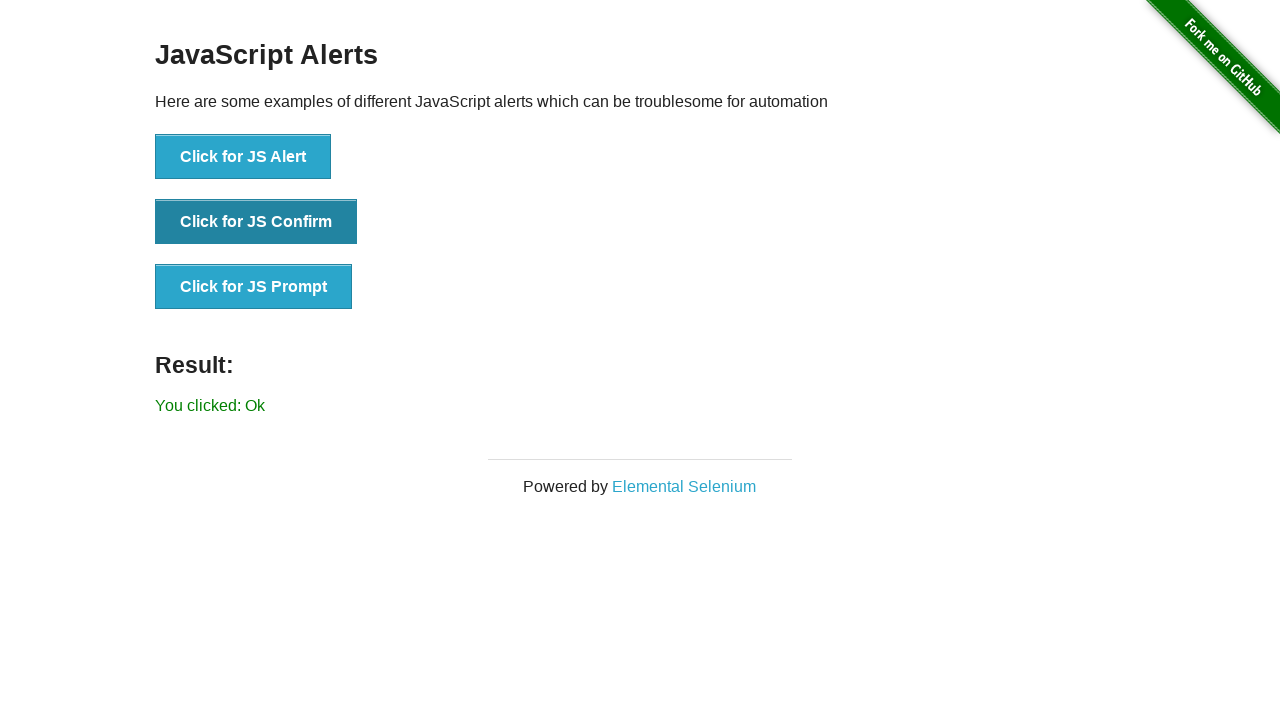